Tests radio button interaction by clicking three different radio buttons using various selector strategies (id, CSS selector, and XPath)

Starting URL: https://formy-project.herokuapp.com/radiobutton

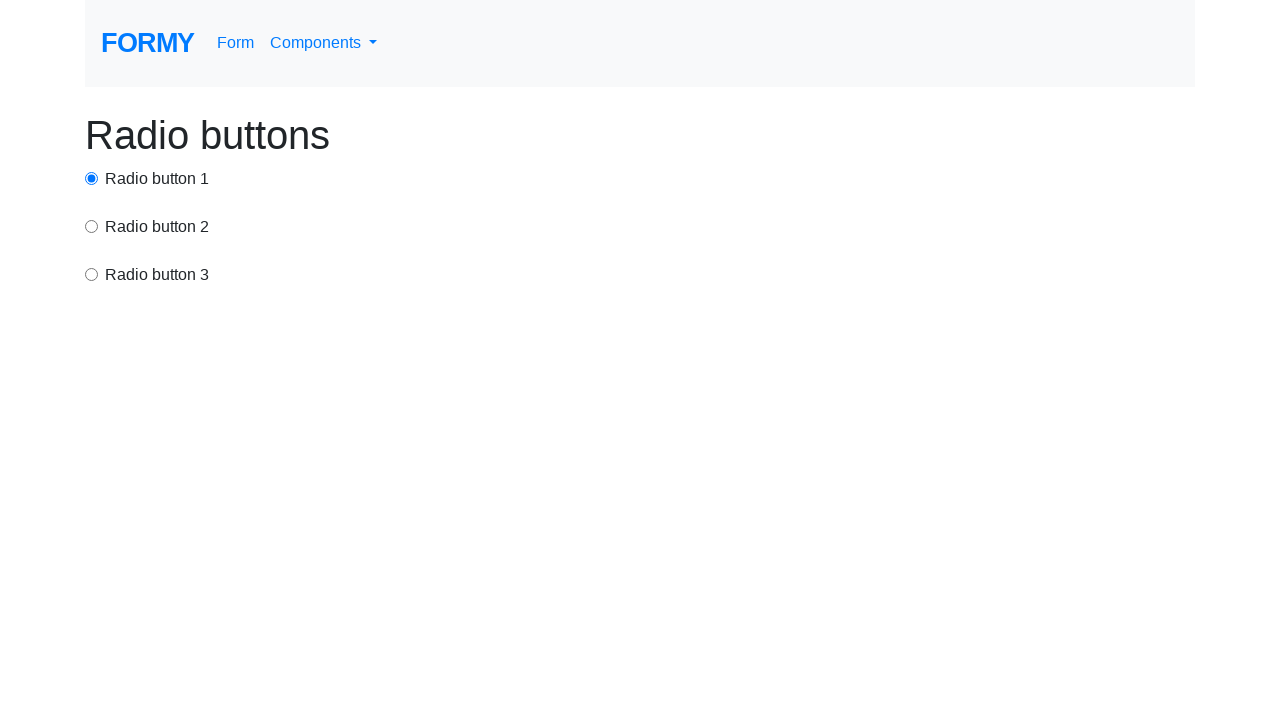

Clicked first radio button using id selector at (92, 178) on #radio-button-1
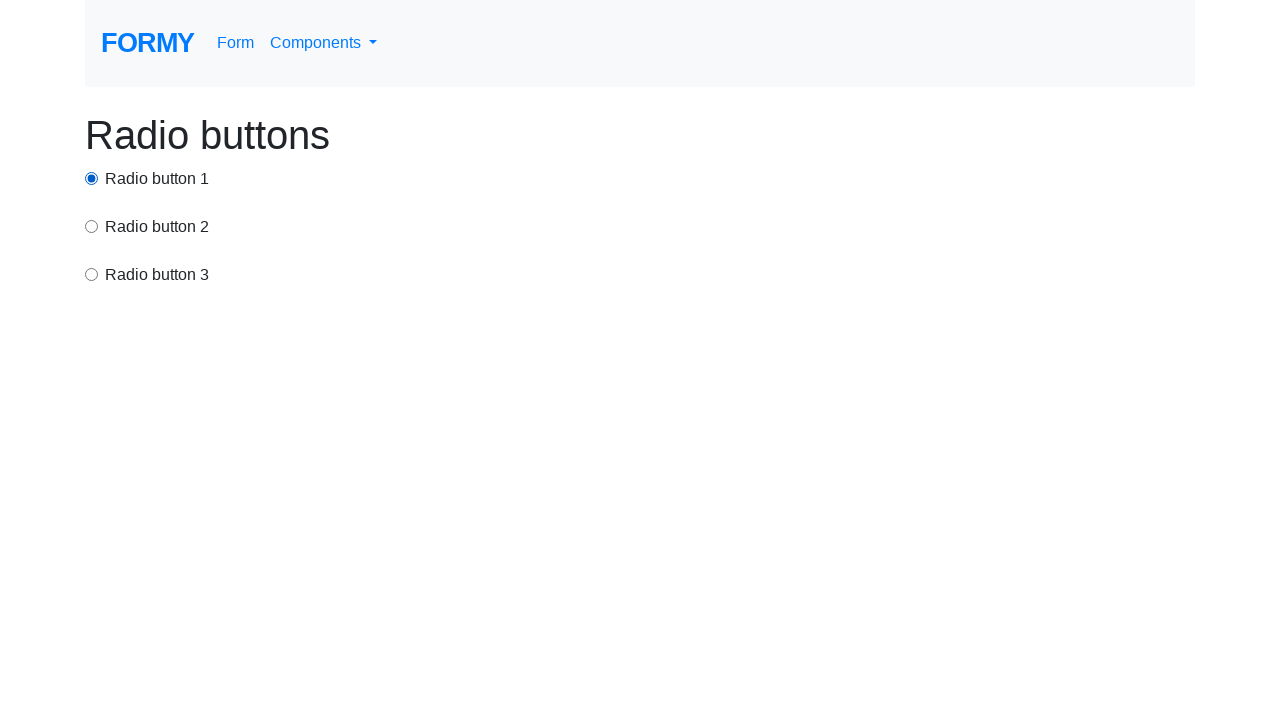

Clicked second radio button using CSS selector at (92, 226) on input[value='option2']
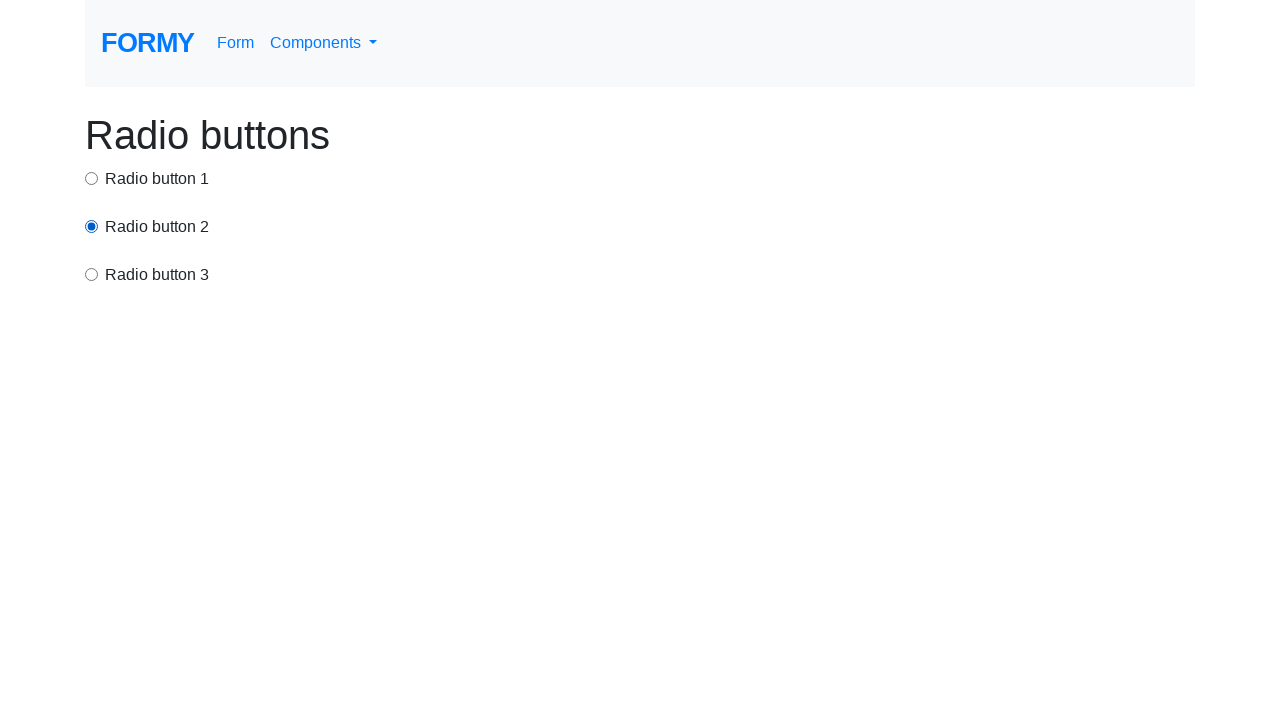

Clicked third radio button using XPath selector at (92, 274) on xpath=/html/body/div/div[3]/input
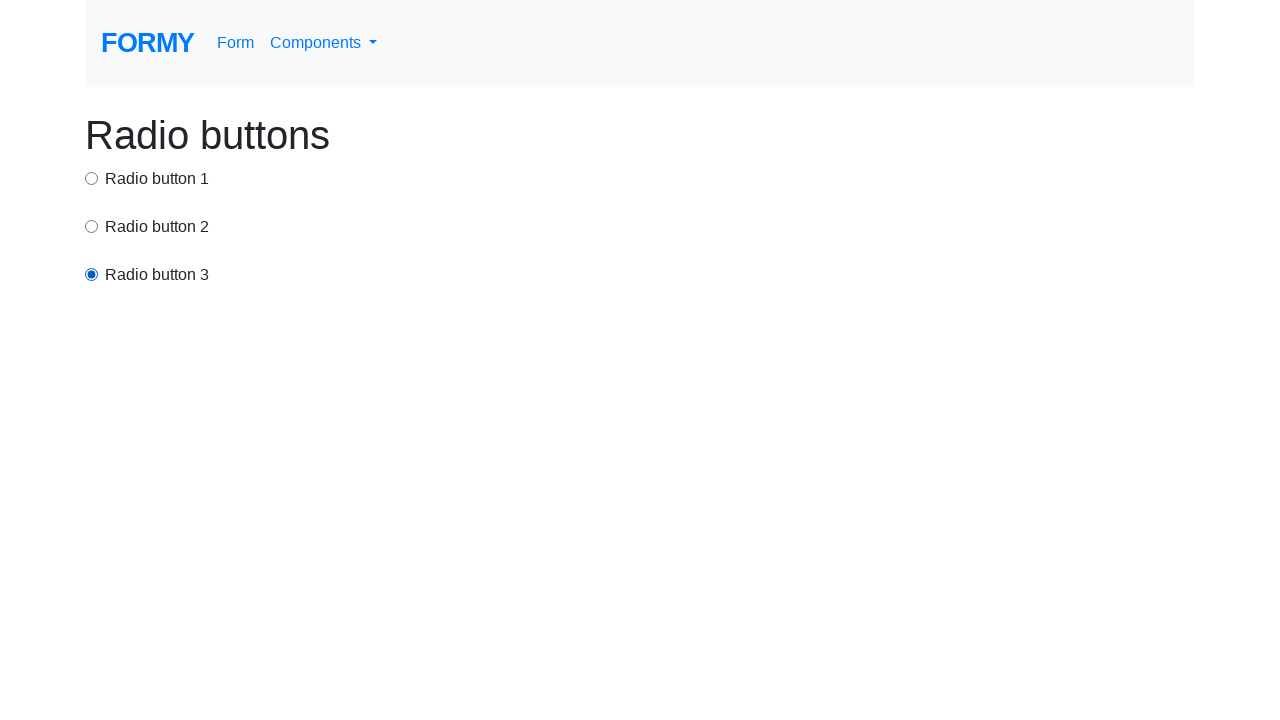

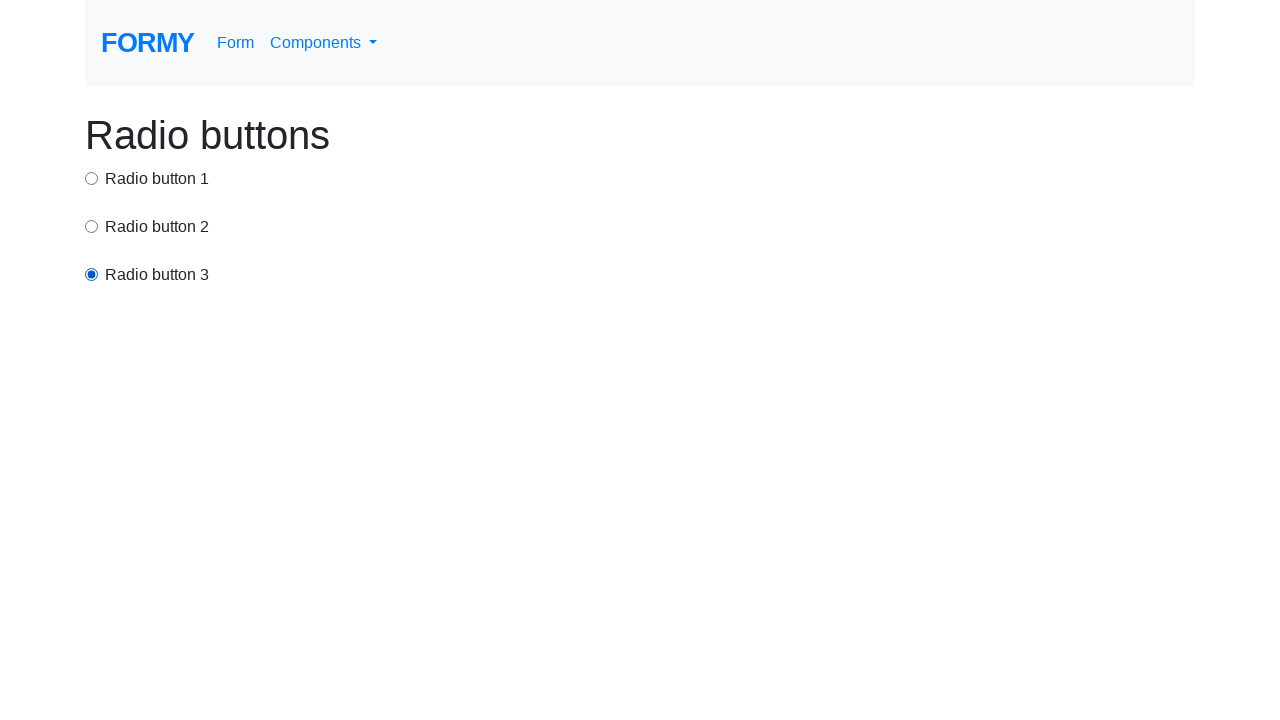